Navigates through an Angular demo app by clicking on product links and adding an item to cart

Starting URL: https://rahulshettyacademy.com/angularAppdemo/

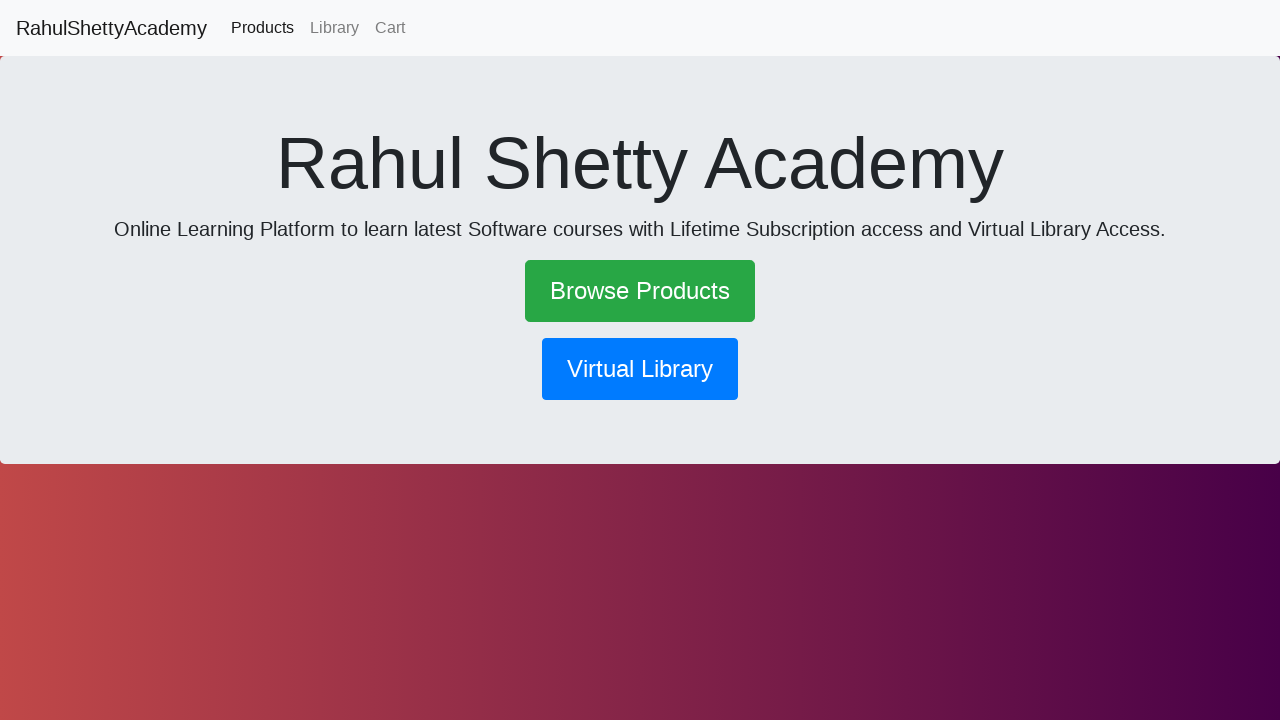

Clicked on Browse Products link at (640, 291) on text=Browse Products
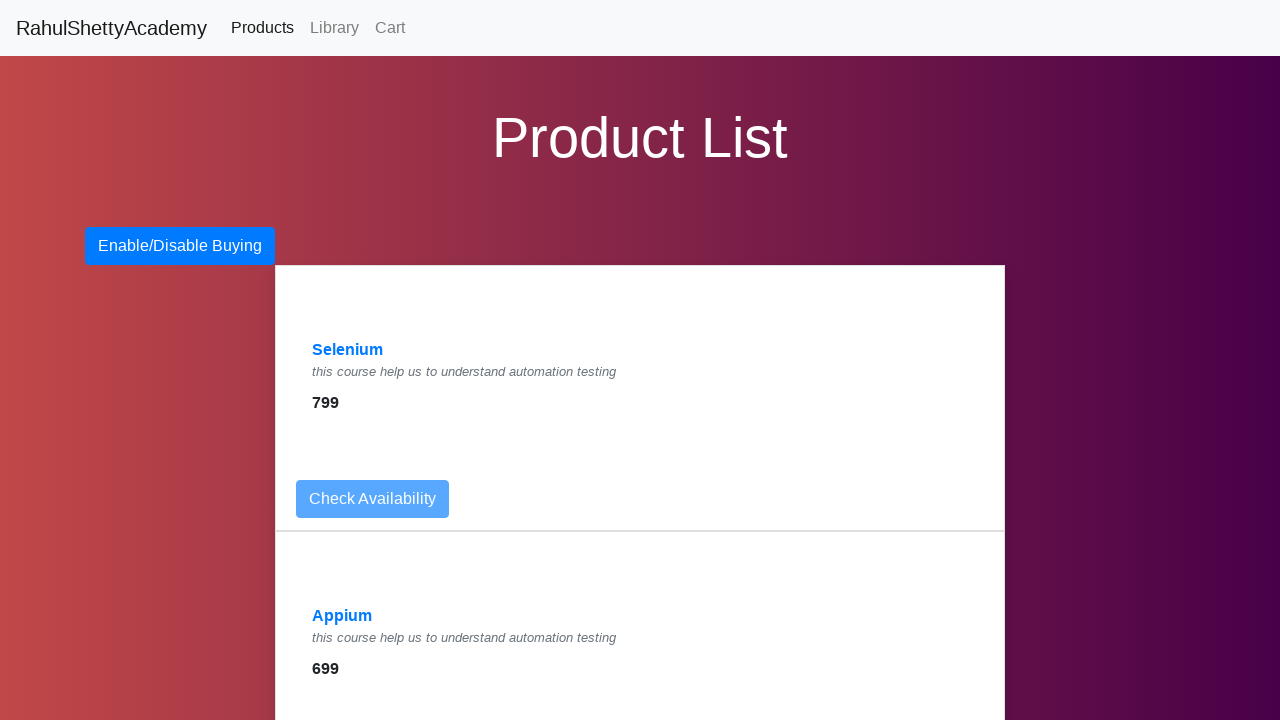

Clicked on Selenium product link at (348, 350) on text=Selenium
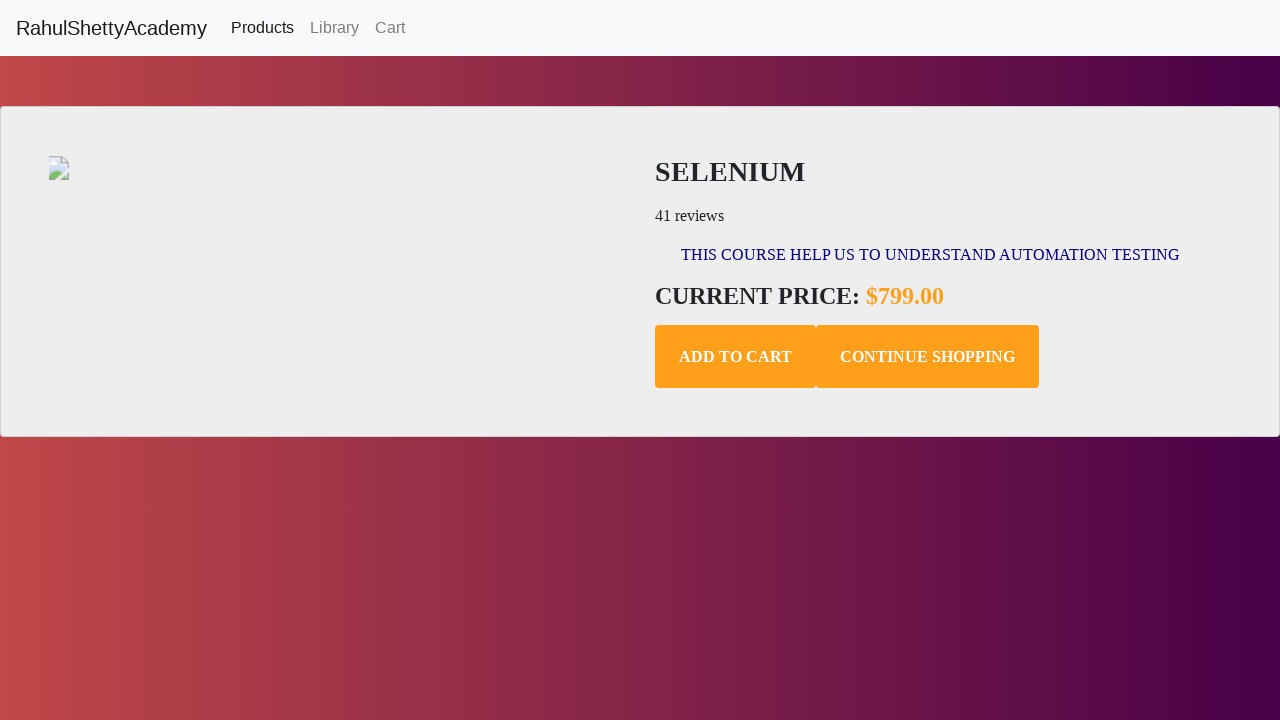

Clicked Add to Cart button at (736, 357) on .add-to-cart
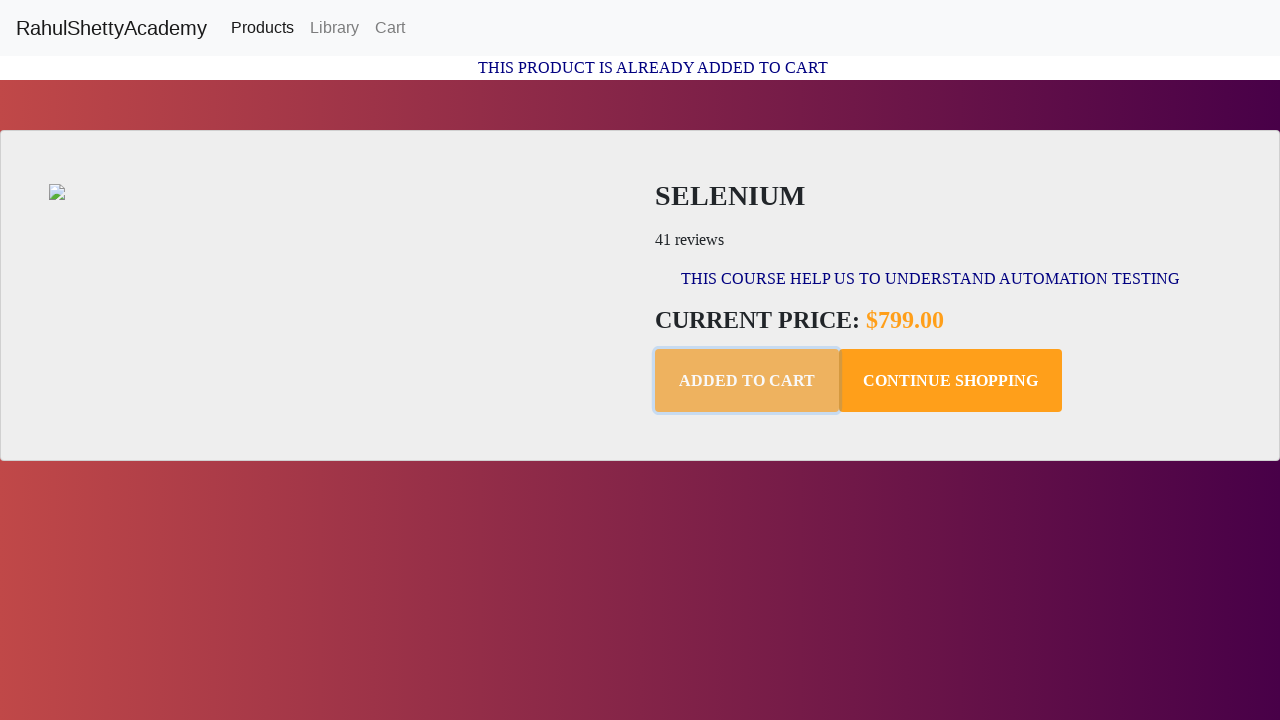

Confirmation message appeared after adding to cart
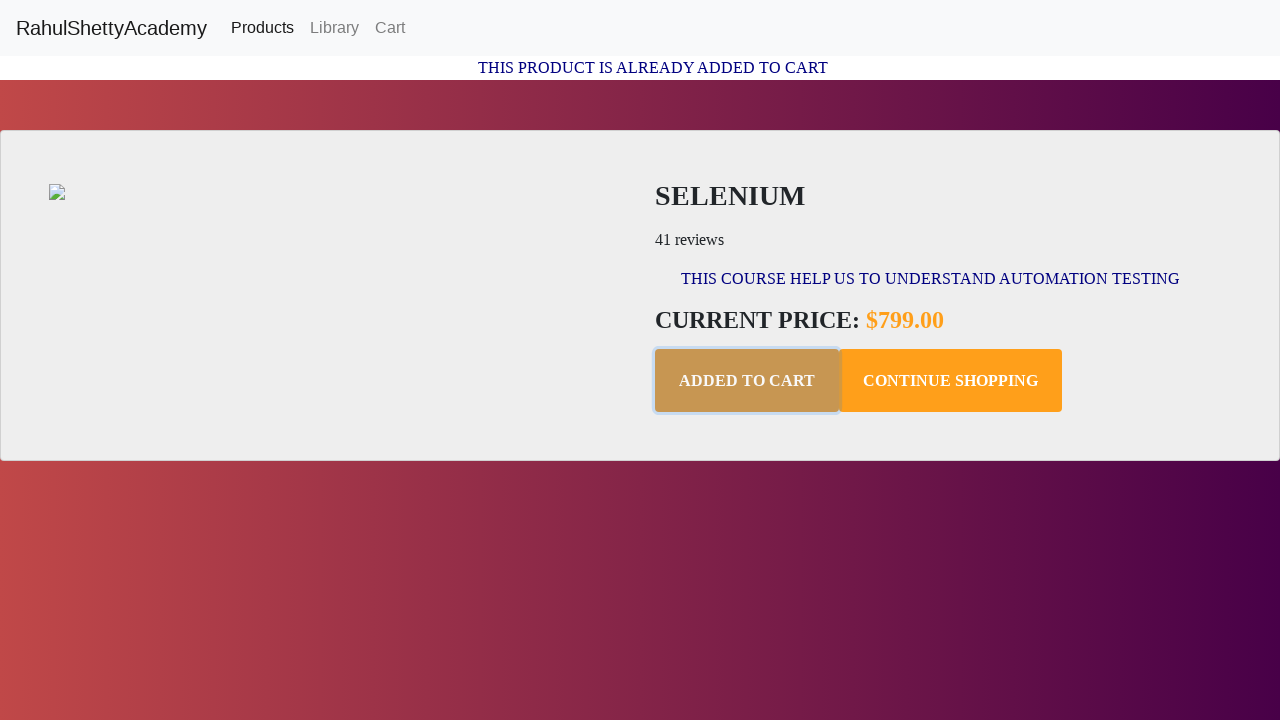

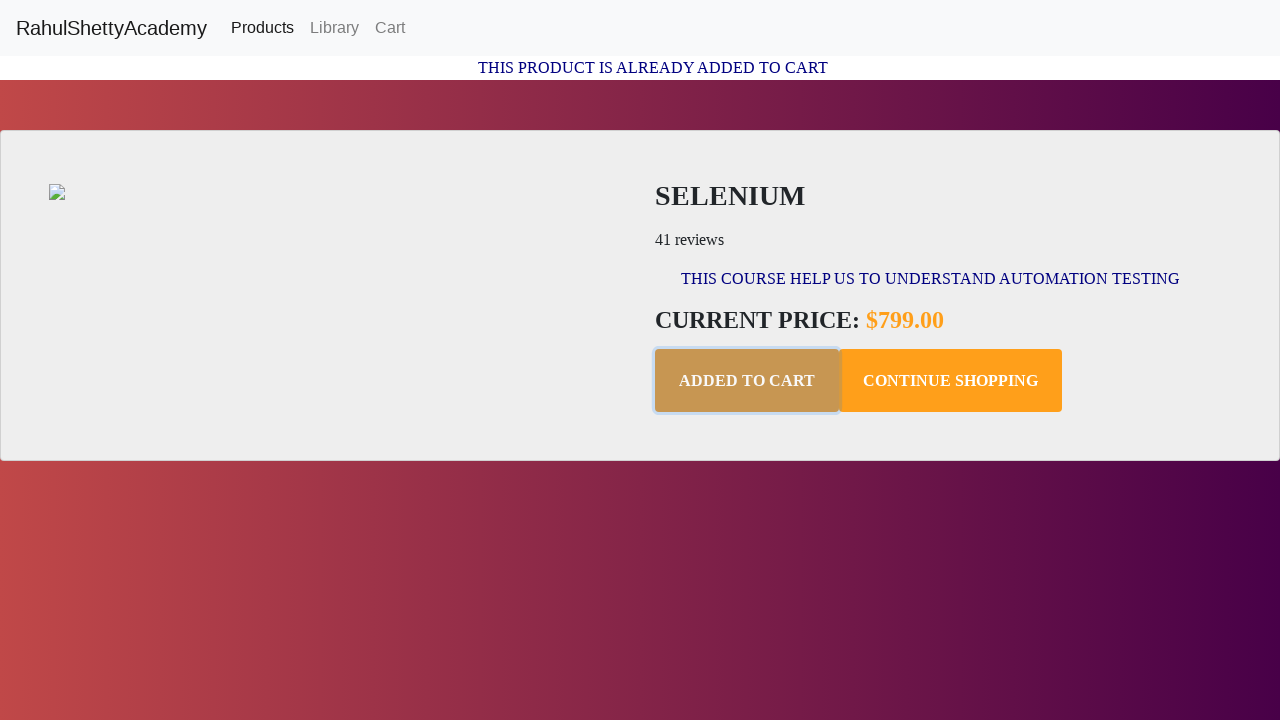